Navigates to Flipkart homepage and waits for the page to load. This is a basic page load verification test.

Starting URL: https://www.flipkart.com/

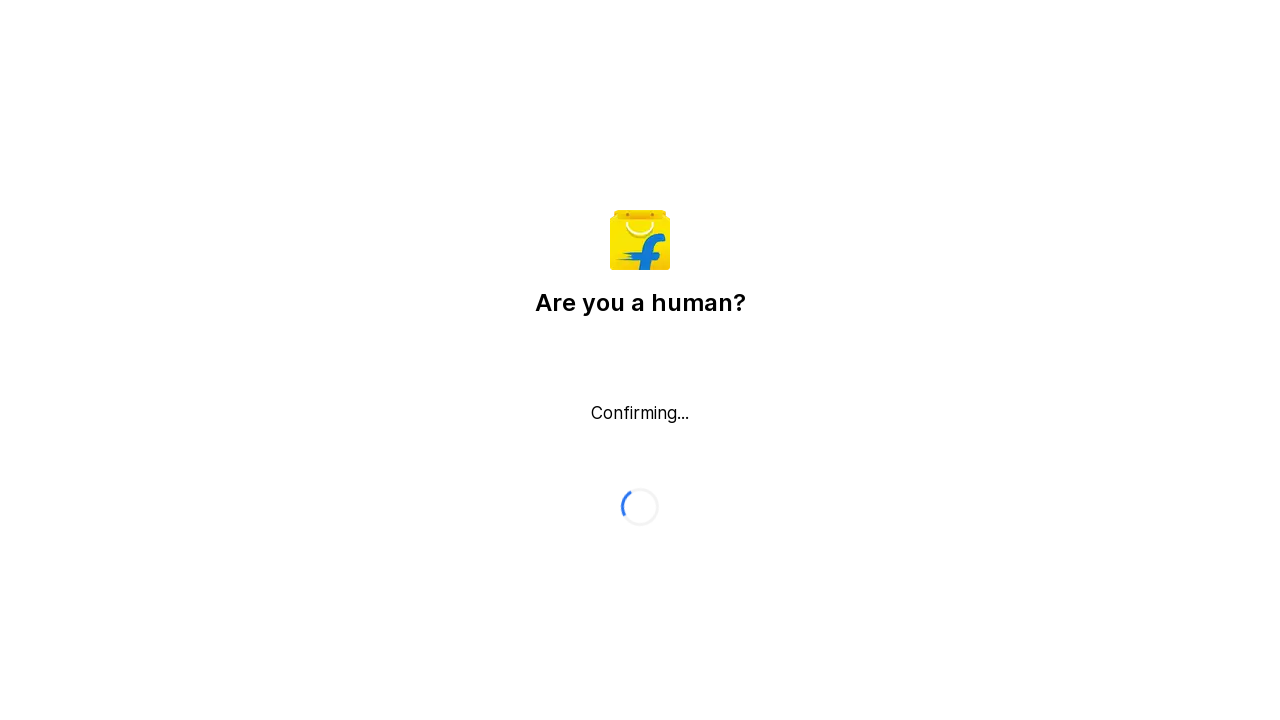

Waited for page DOM to be fully loaded
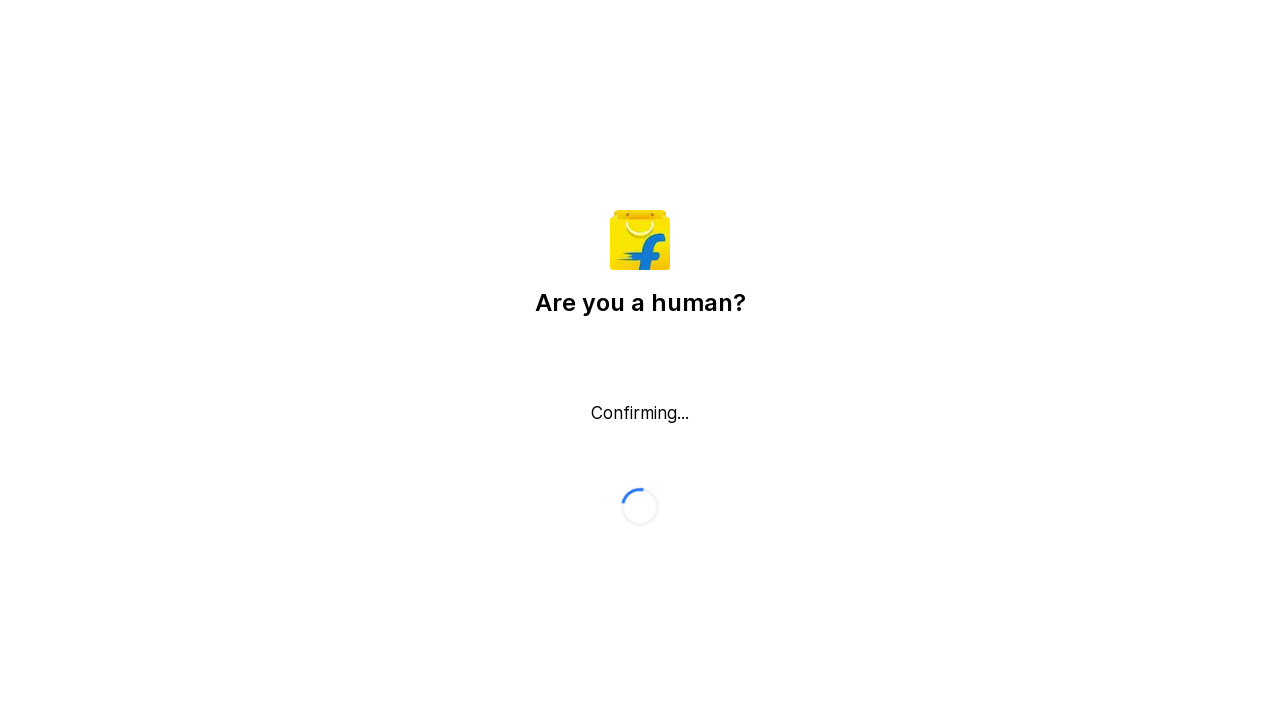

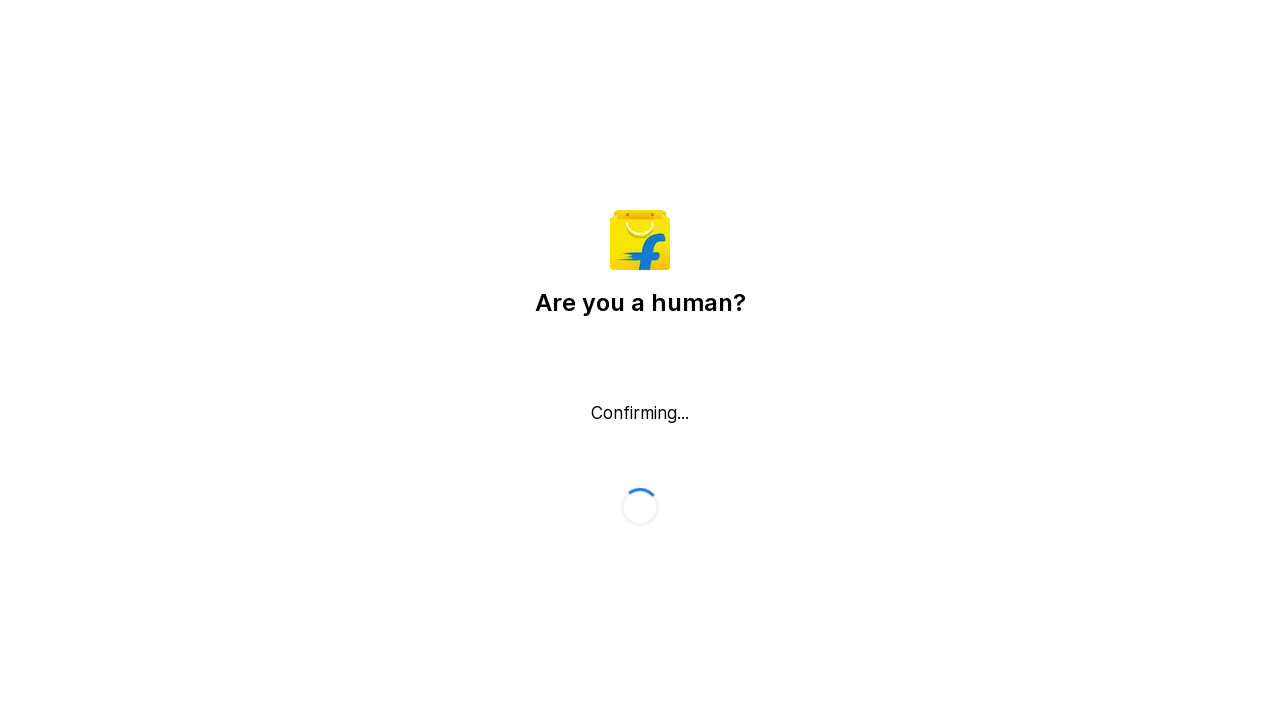